Tests a jQuery bootstrap dropdown with search functionality by clicking to open and selecting a country option

Starting URL: https://www.lambdatest.com/selenium-playground/jquery-dropdown-search-demo

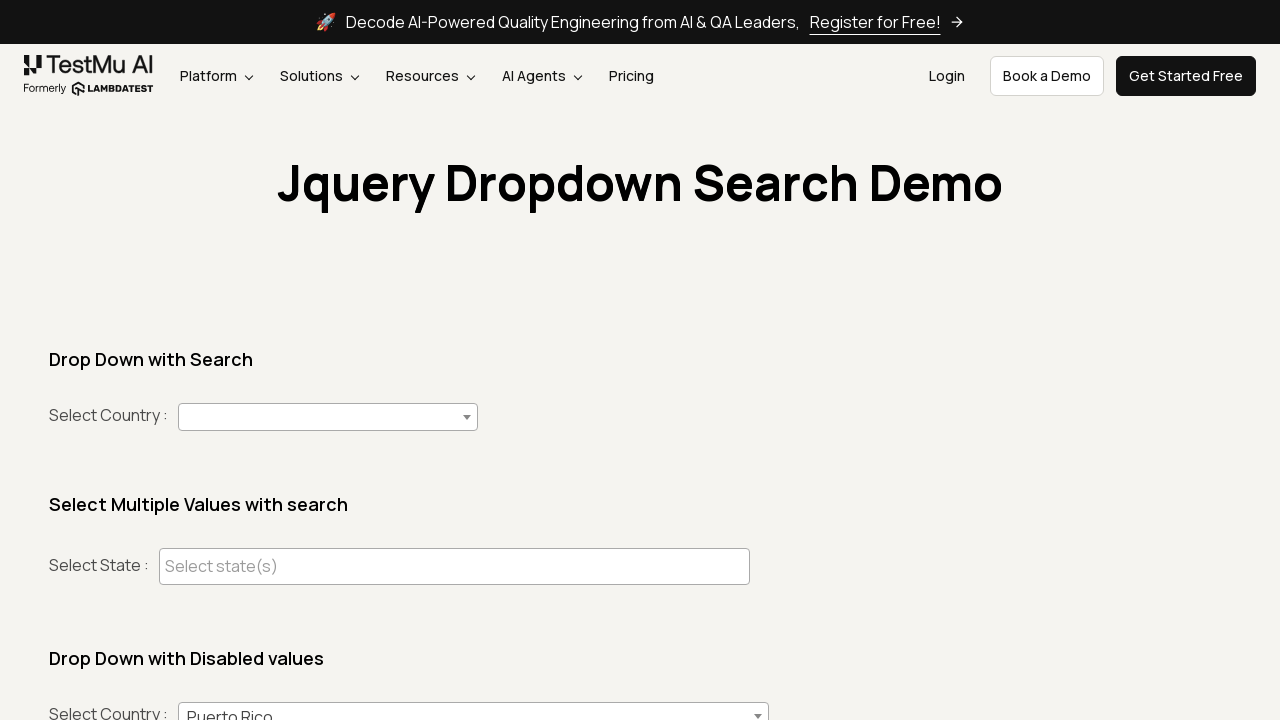

Clicked on the country dropdown to open it at (328, 417) on #country+span
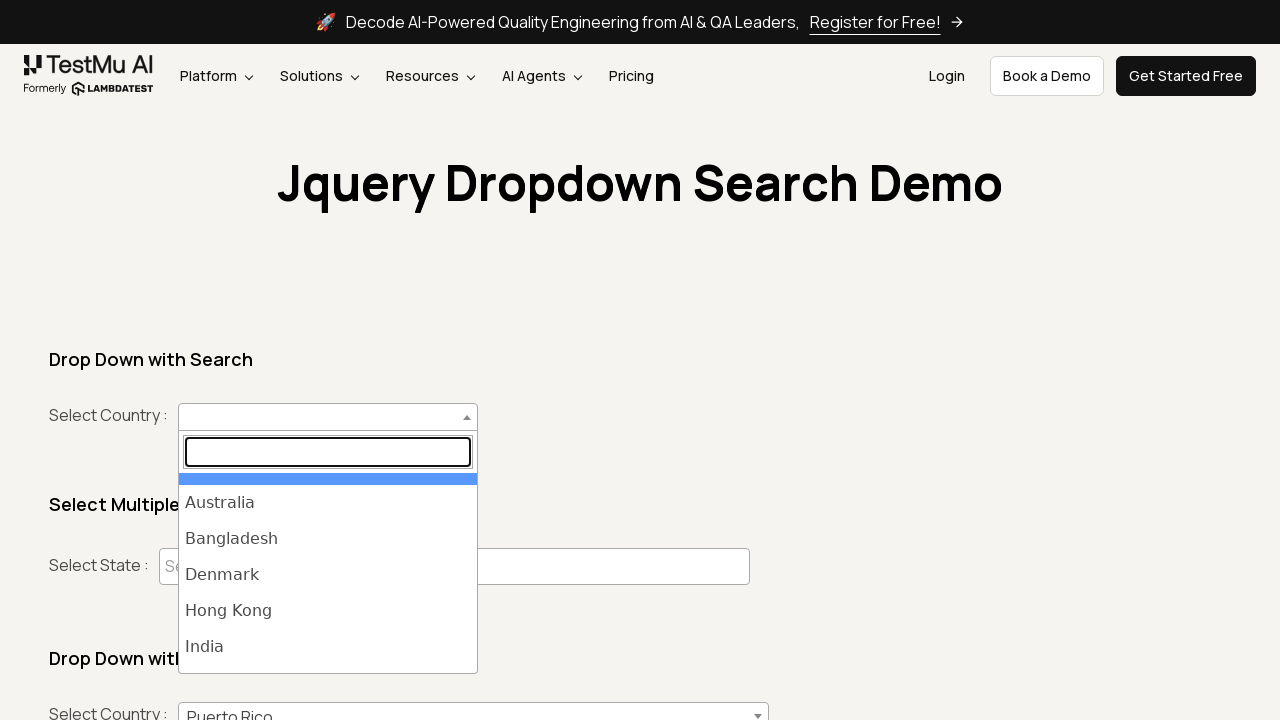

Selected 'India' from the dropdown list at (328, 647) on ul#select2-country-results >> li >> internal:has-text="India"i
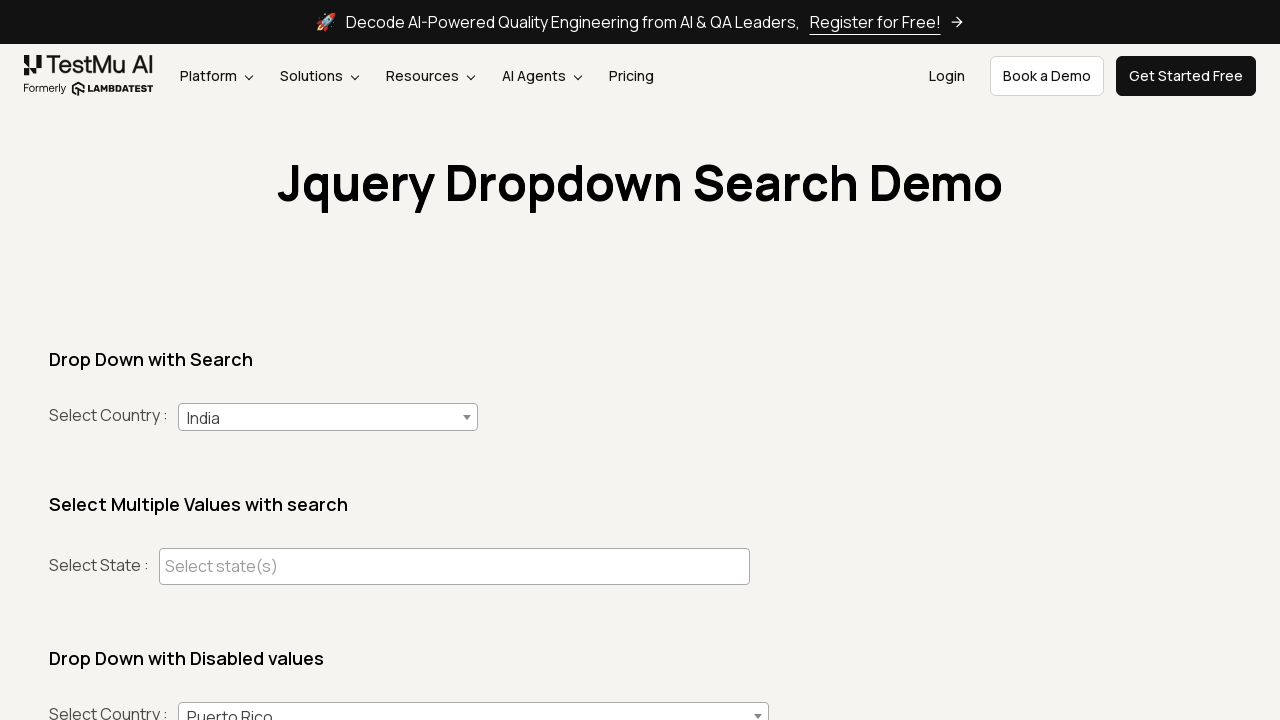

Waited for selection to complete
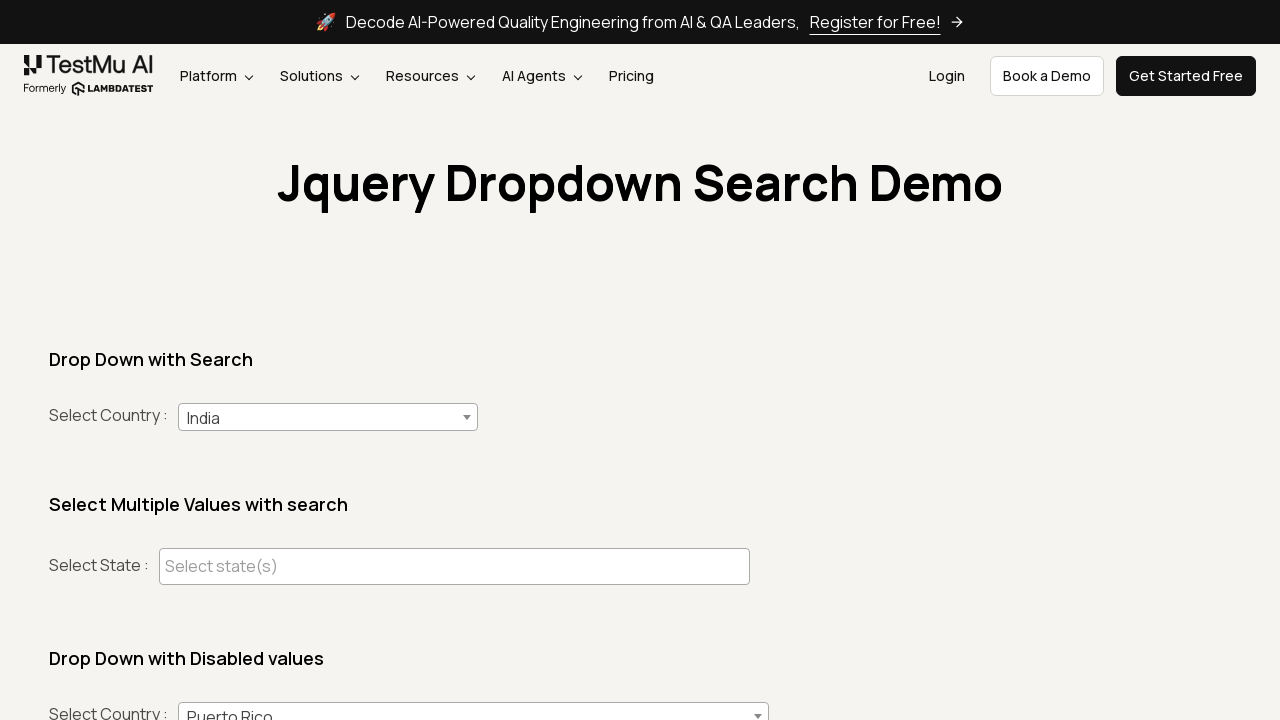

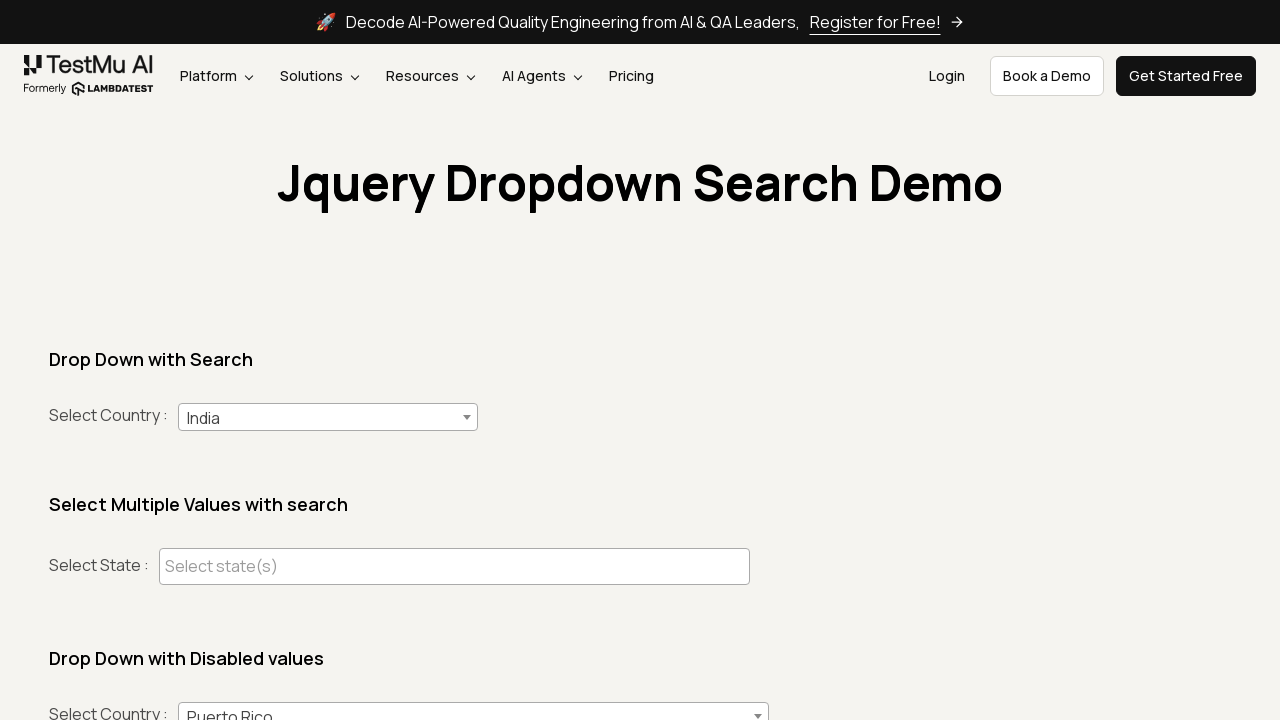